Navigates from the homepage to the Forgot Password page and verifies the page is loaded correctly

Starting URL: https://the-internet.herokuapp.com/

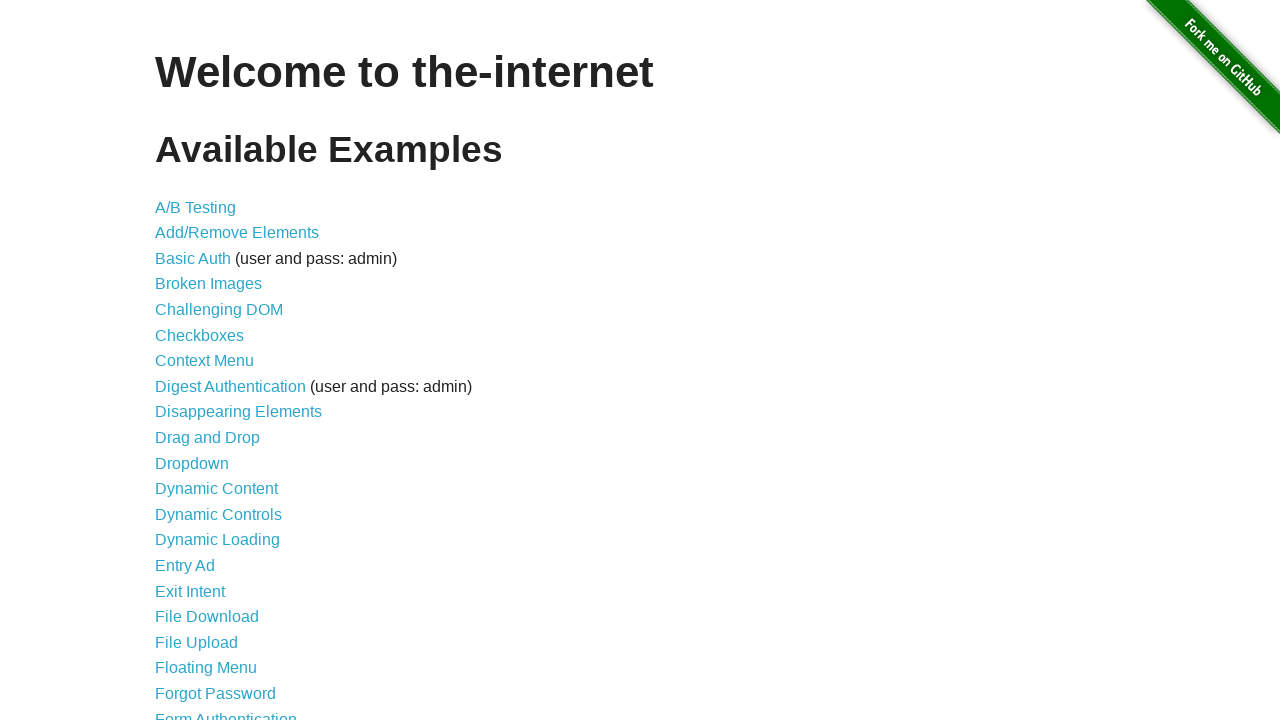

Clicked on the Forgot Password link from the homepage at (216, 693) on a[href='/forgot_password']
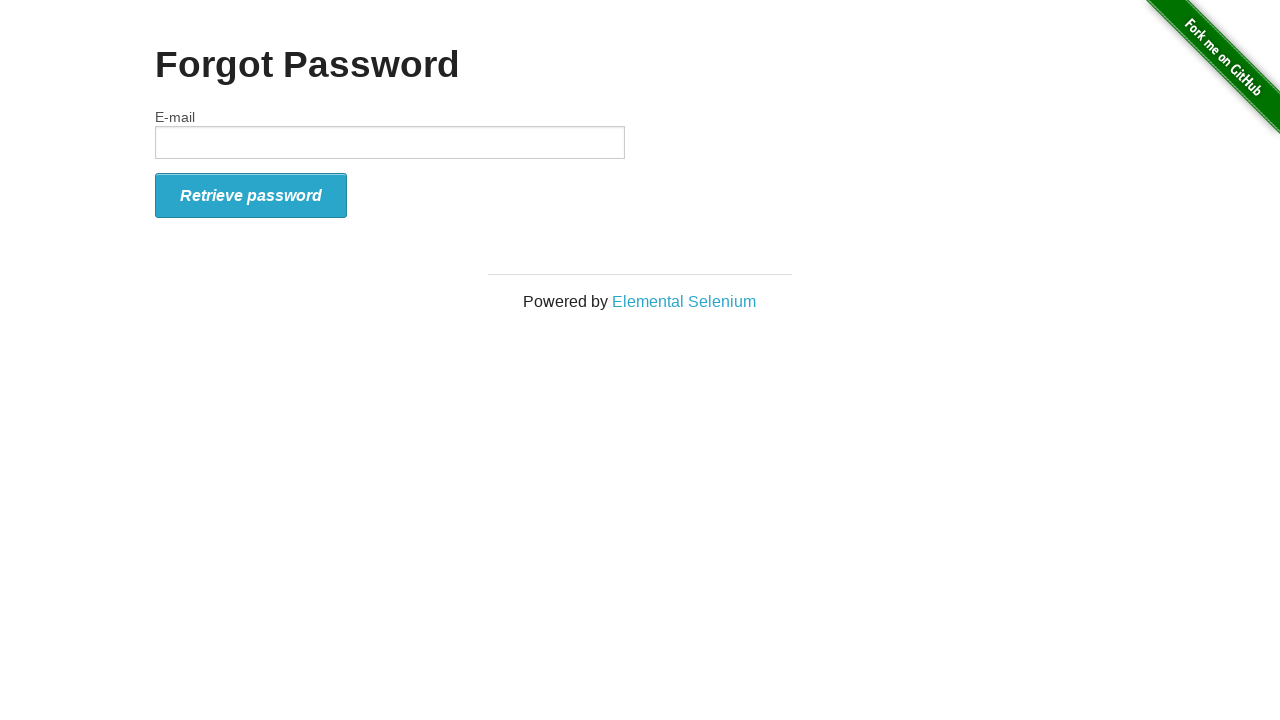

Forgot Password page loaded and 'Forgot Password' heading is visible
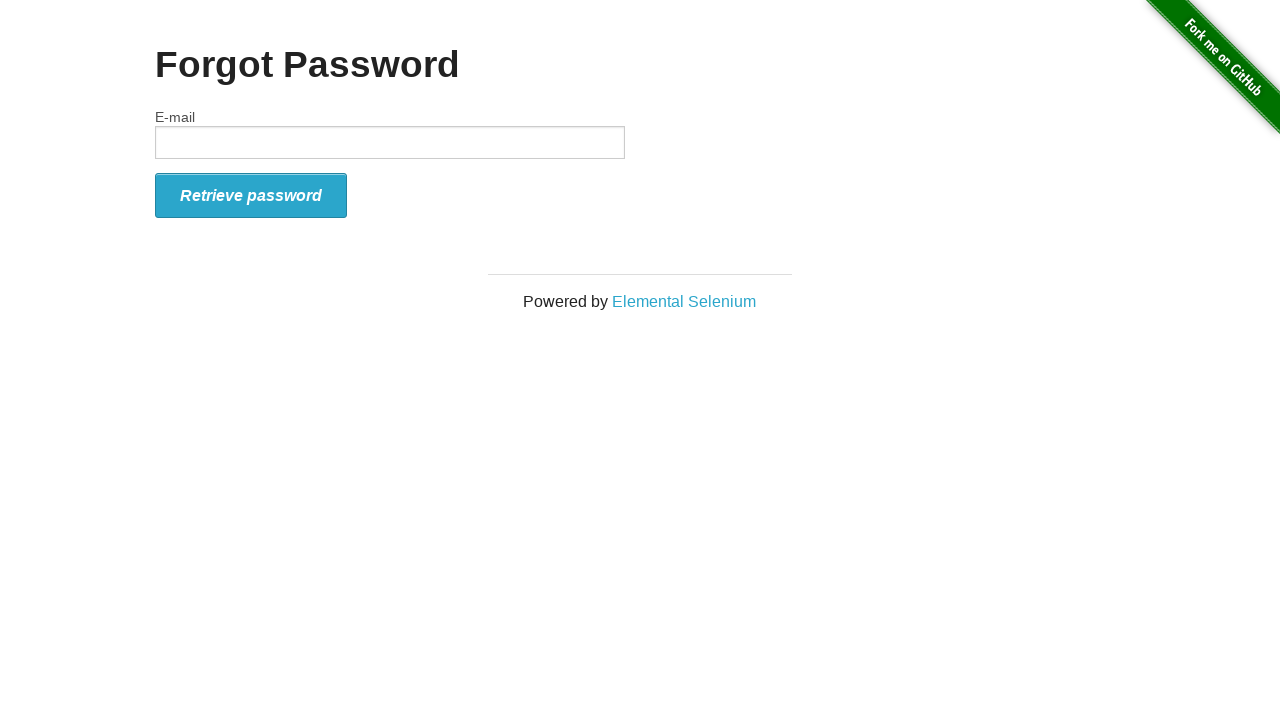

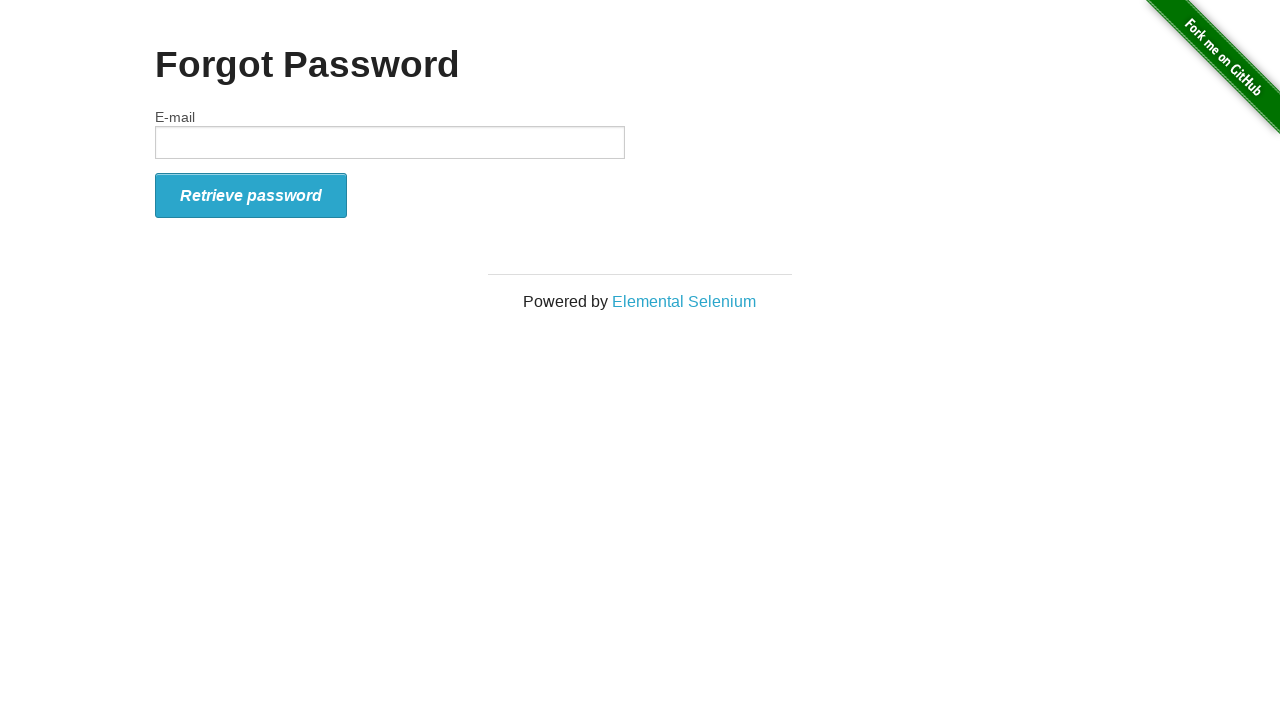